Tests the contact form on a demo shopping cart website by navigating to the contact page, filling in name, email, subject, and message fields, then submitting the form.

Starting URL: https://demo.themefreesia.com/shoppingcart/

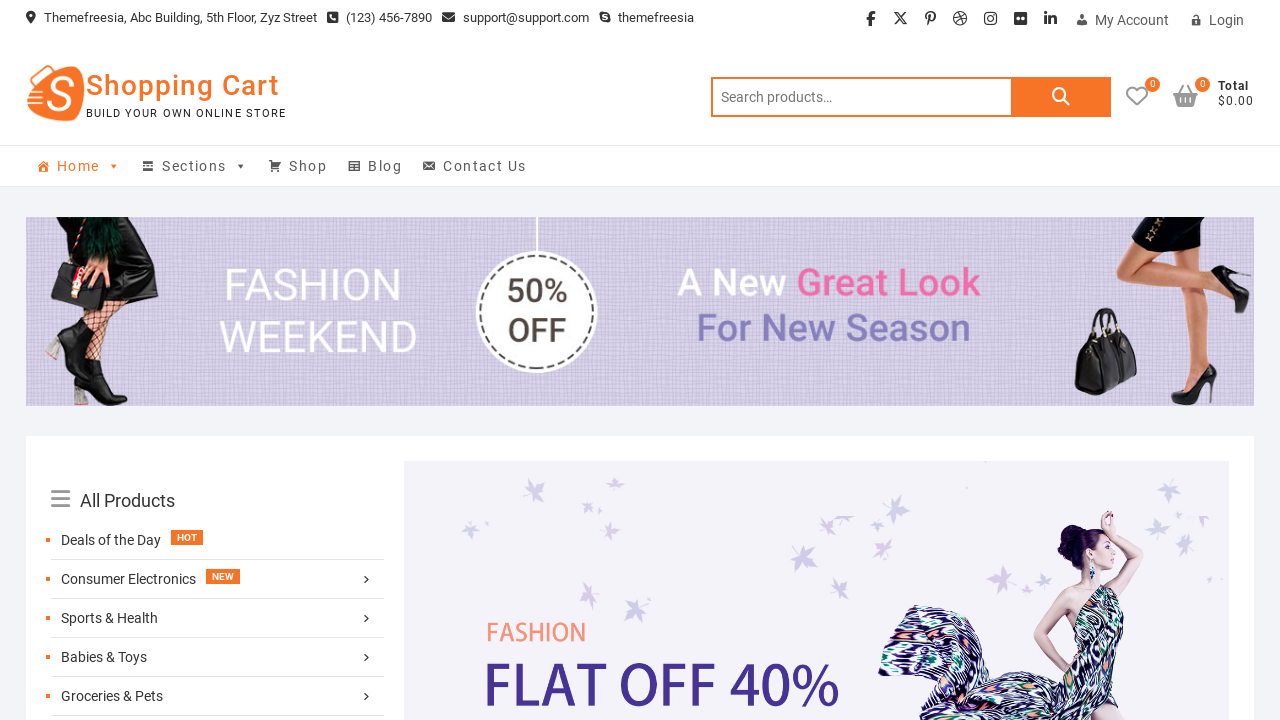

Clicked on Contact menu item at (474, 166) on xpath=//*[@id='mega-menu-item-179']/a
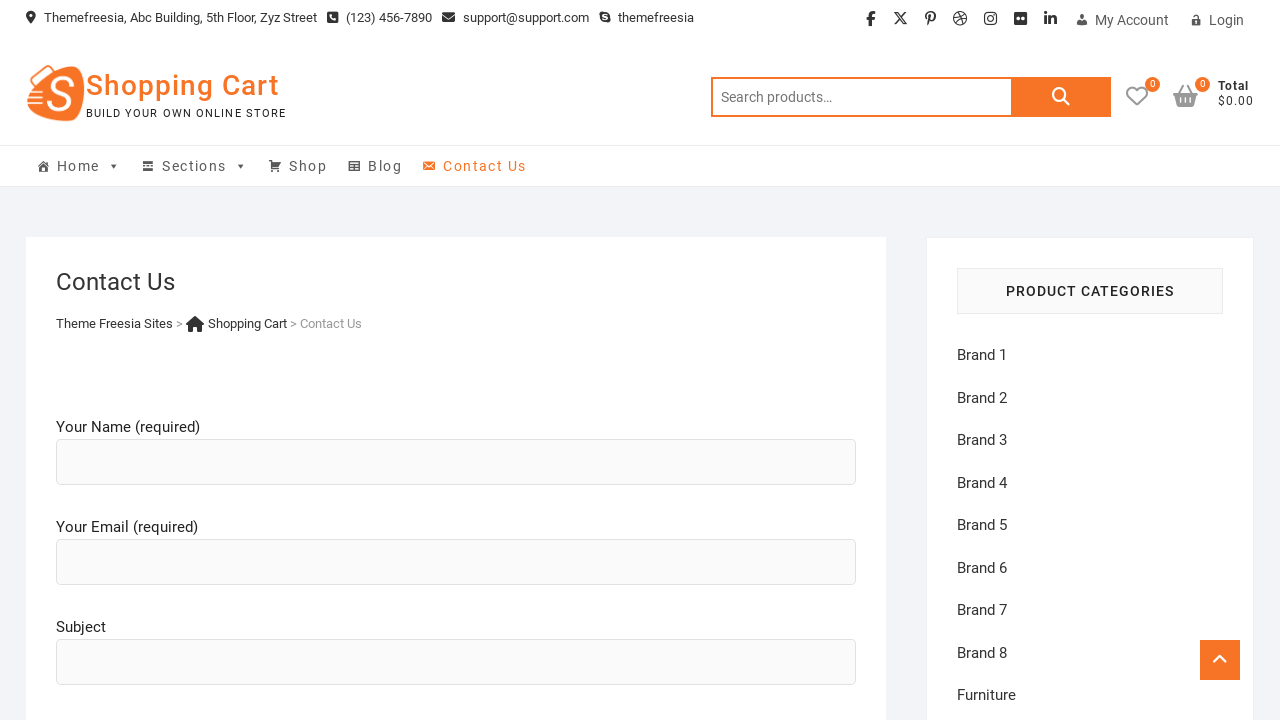

Contact page loaded successfully
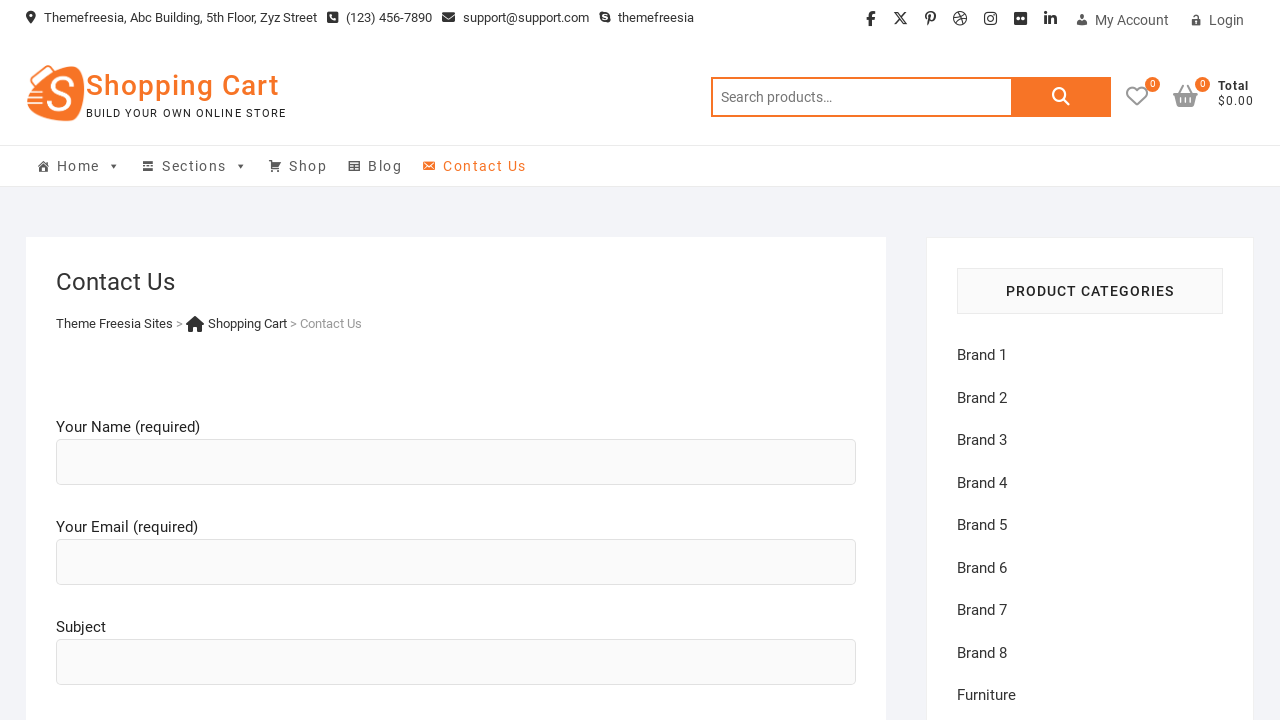

Filled name field with 'John Doe' on input[name='your-name']
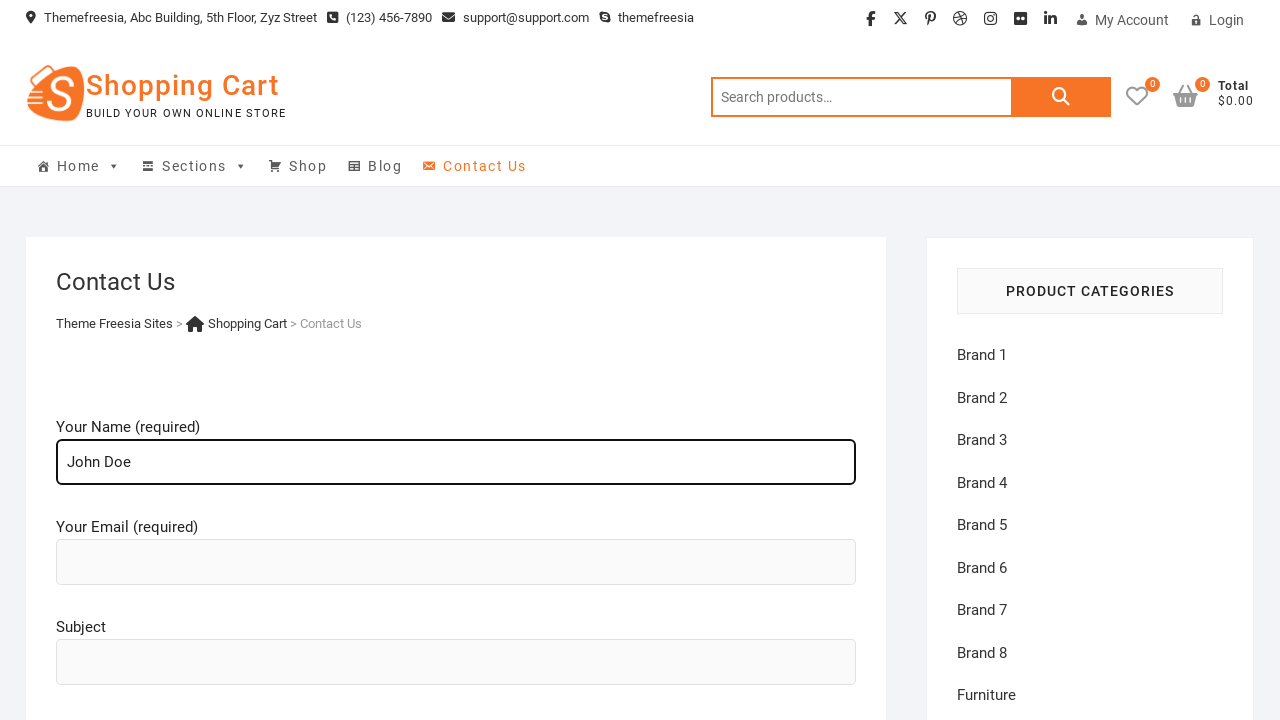

Filled email field with 'JohnDoe@gmail.com' on input[name='your-email']
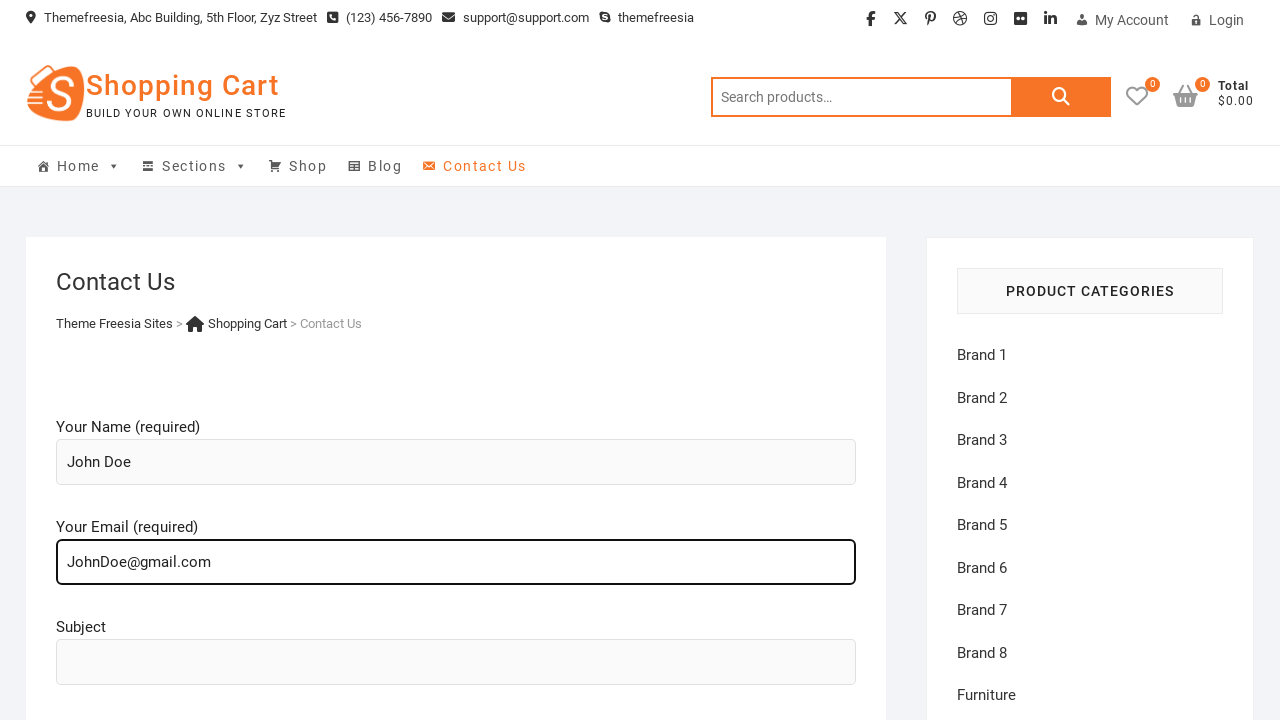

Filled subject field with 'Contact Verification' on input[name='your-subject']
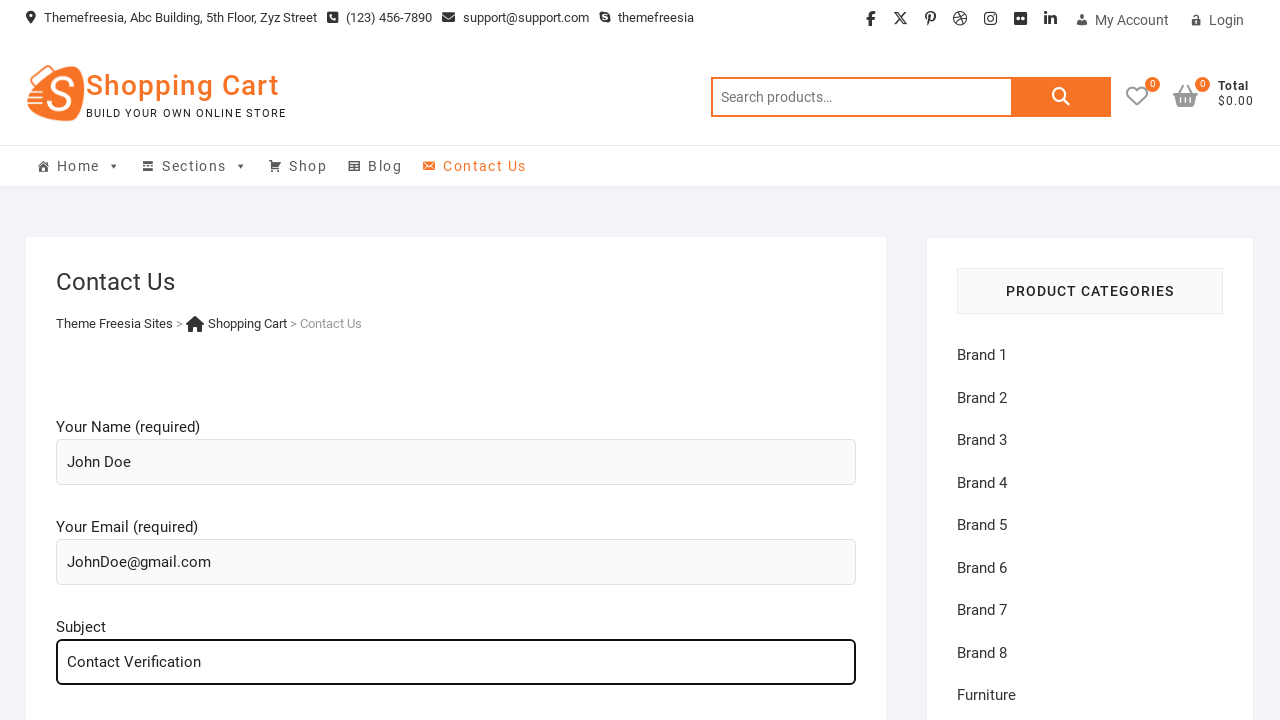

Filled message field with 'Test Message' on textarea[name='your-message']
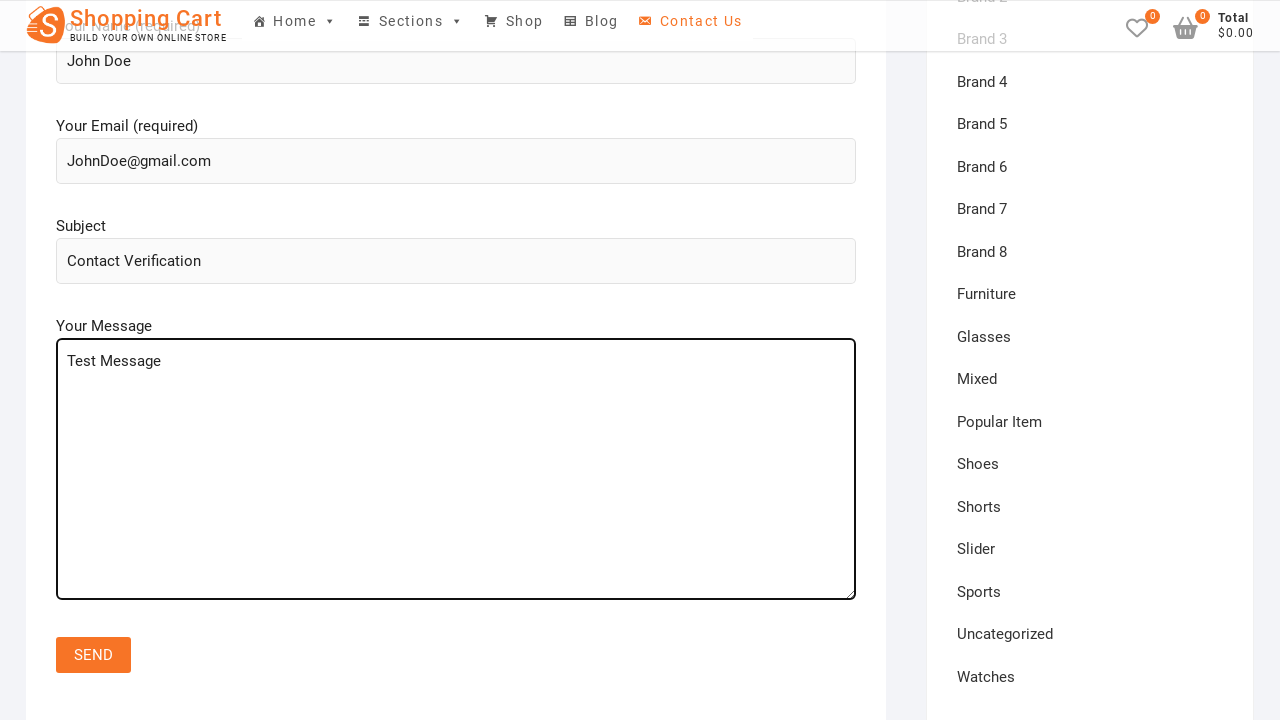

Clicked submit button to send contact form at (93, 655) on xpath=//*[@id='wpcf7-f181-p177-o1']/form/p[5]/input
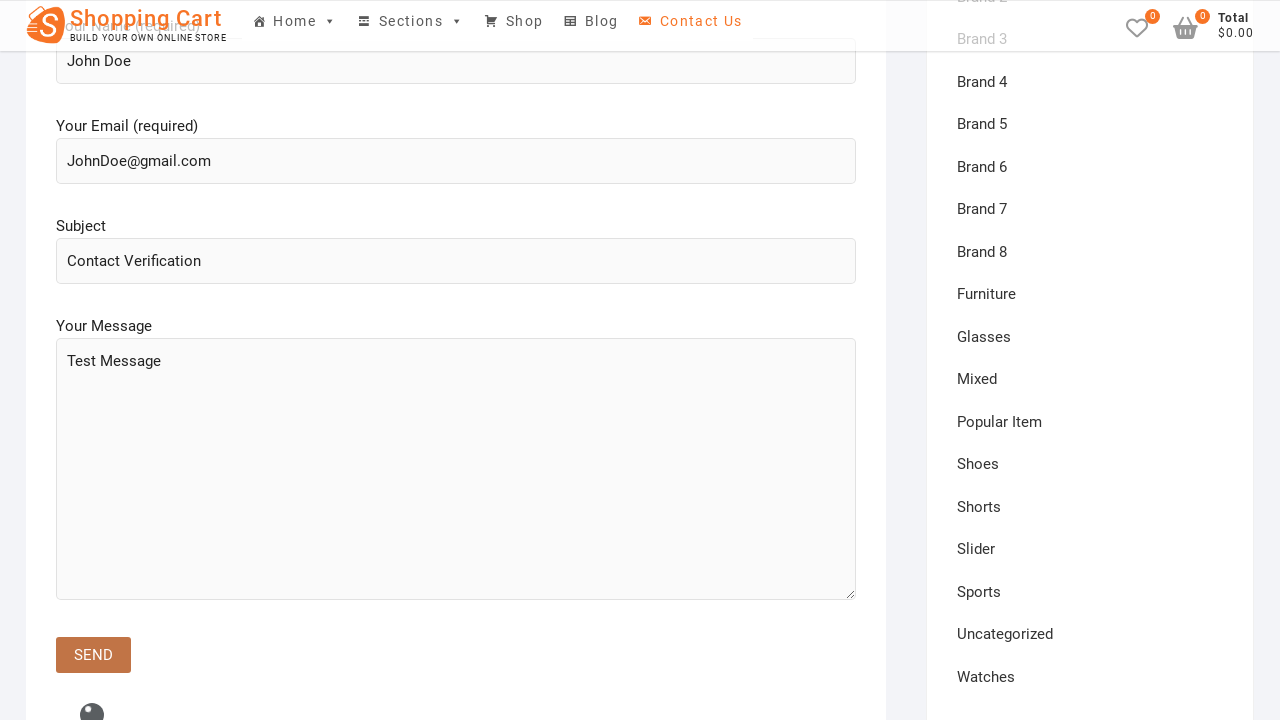

Scrolled down to view form submission result
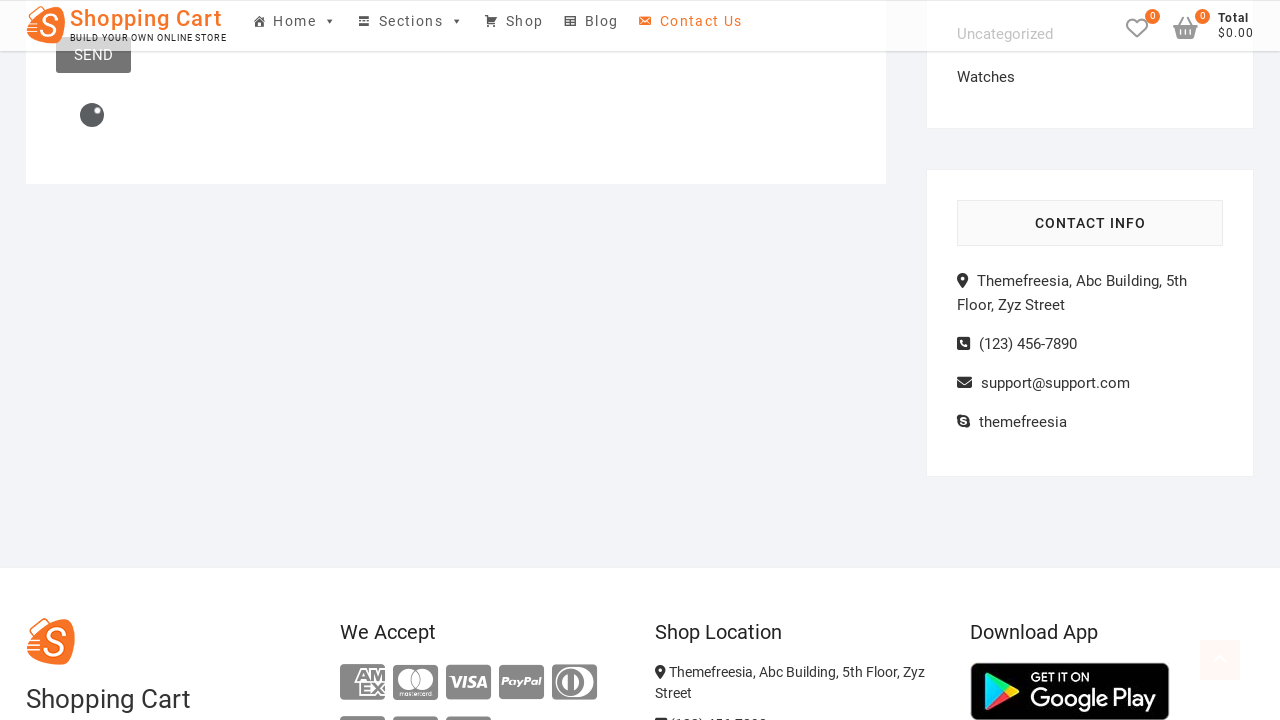

Waited 2 seconds for form submission to process
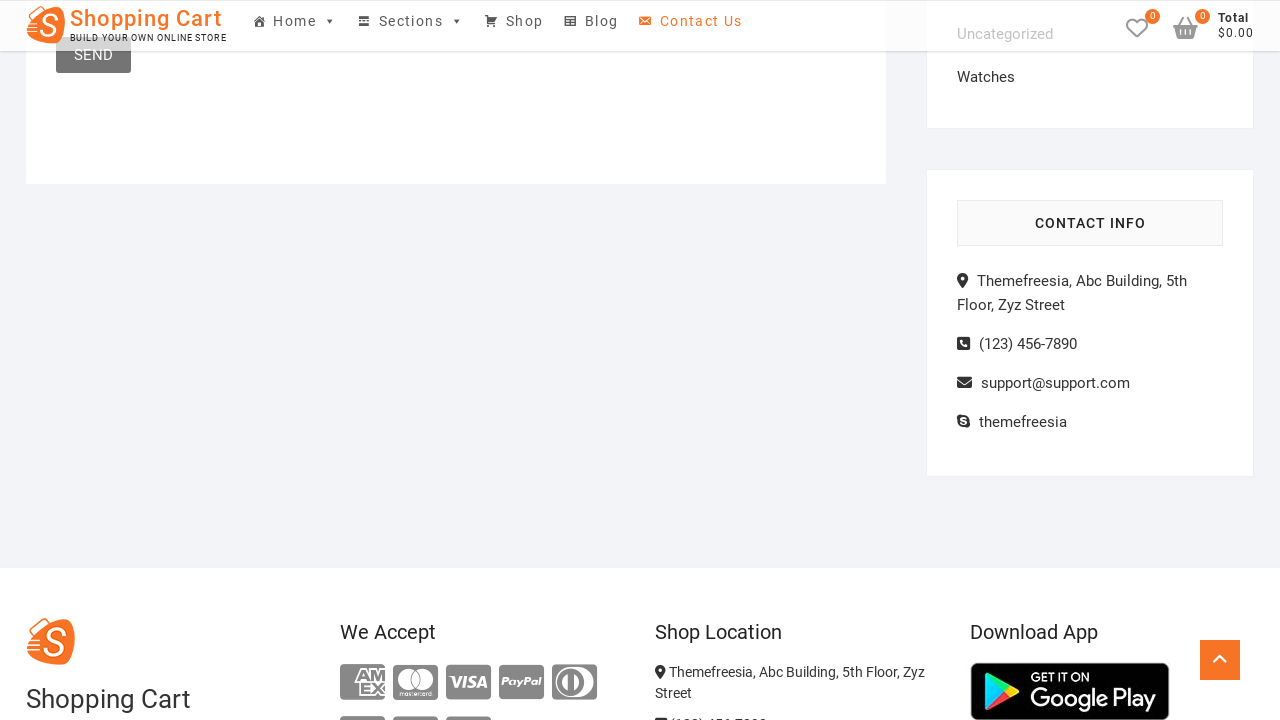

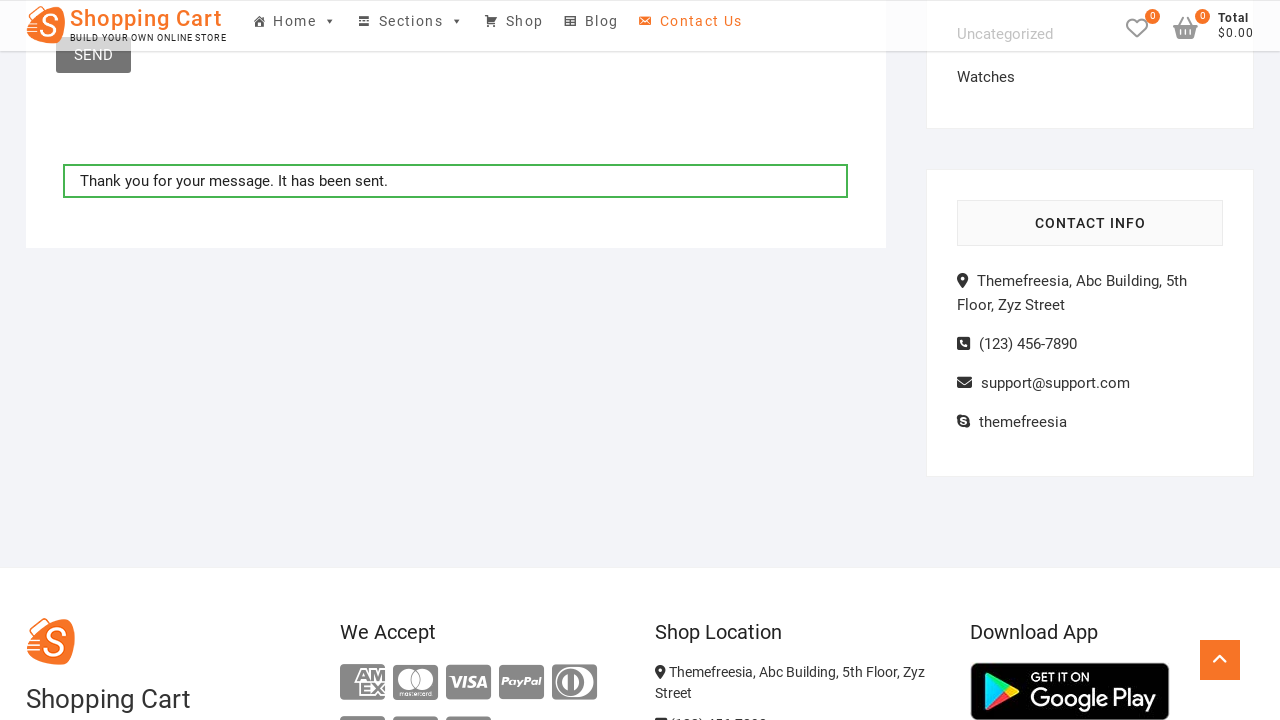